Tests adding multiple records to a web table by clicking the add button, filling in form fields (first name, last name, email, age, salary, department), and submitting each record.

Starting URL: https://demoqa.com/webtables

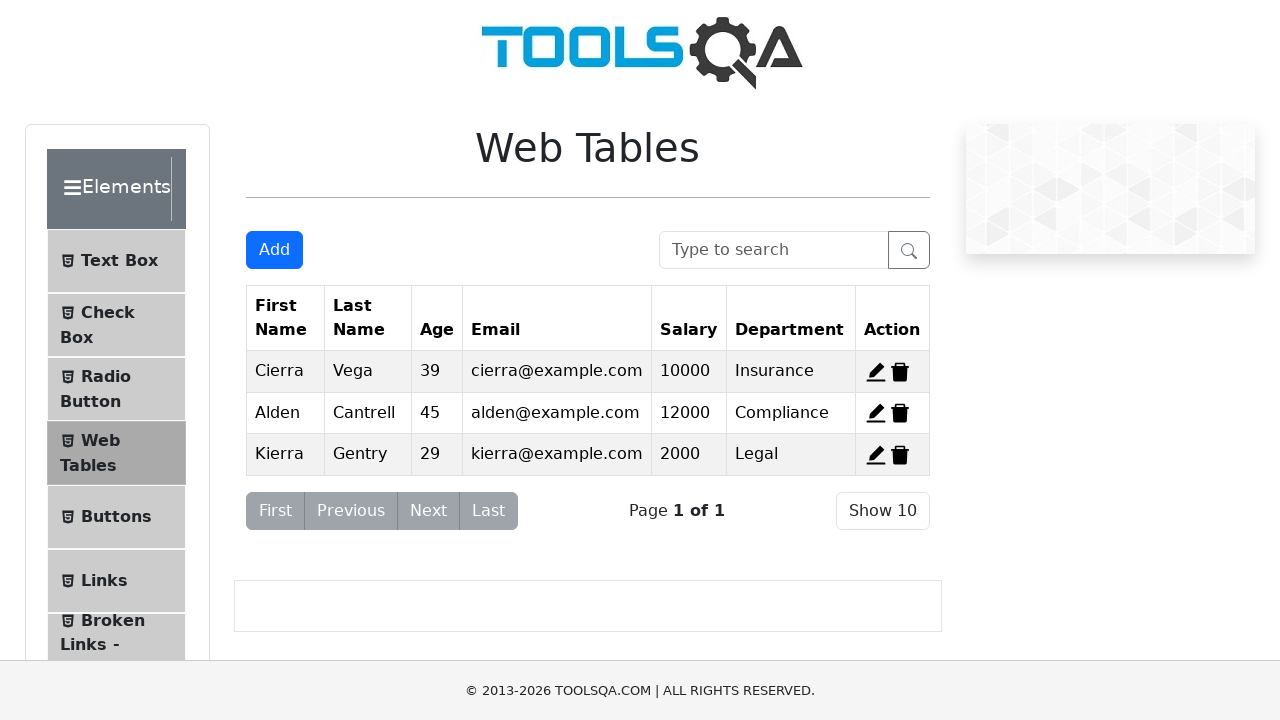

Clicked 'Add New Record' button to start adding record for ban nang at (274, 250) on #addNewRecordButton
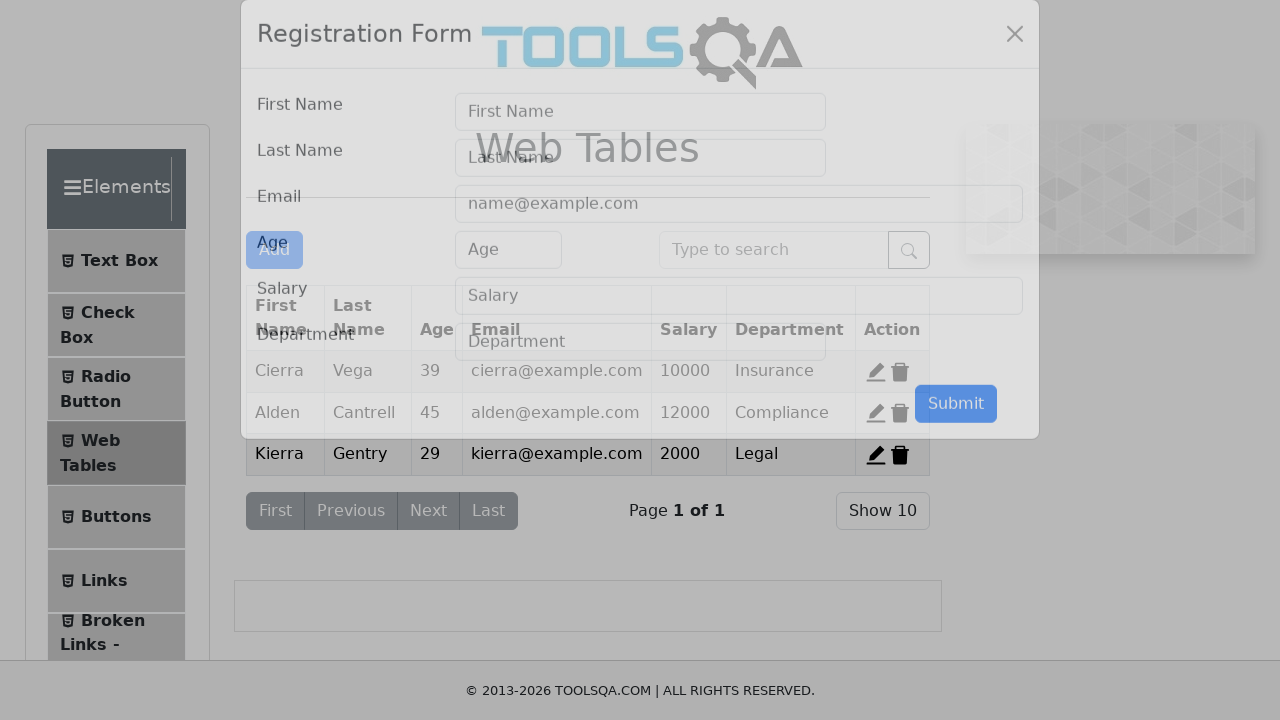

Filled first name field with 'ban' on #firstName
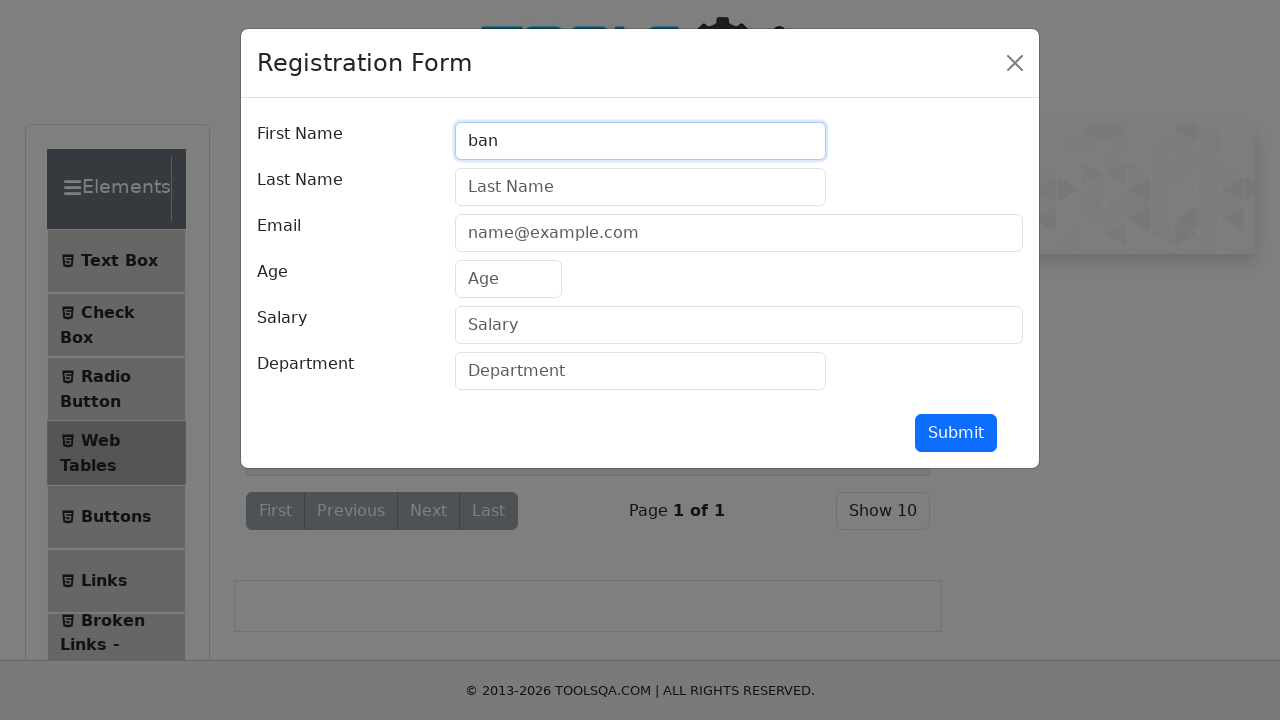

Filled last name field with 'nang' on #lastName
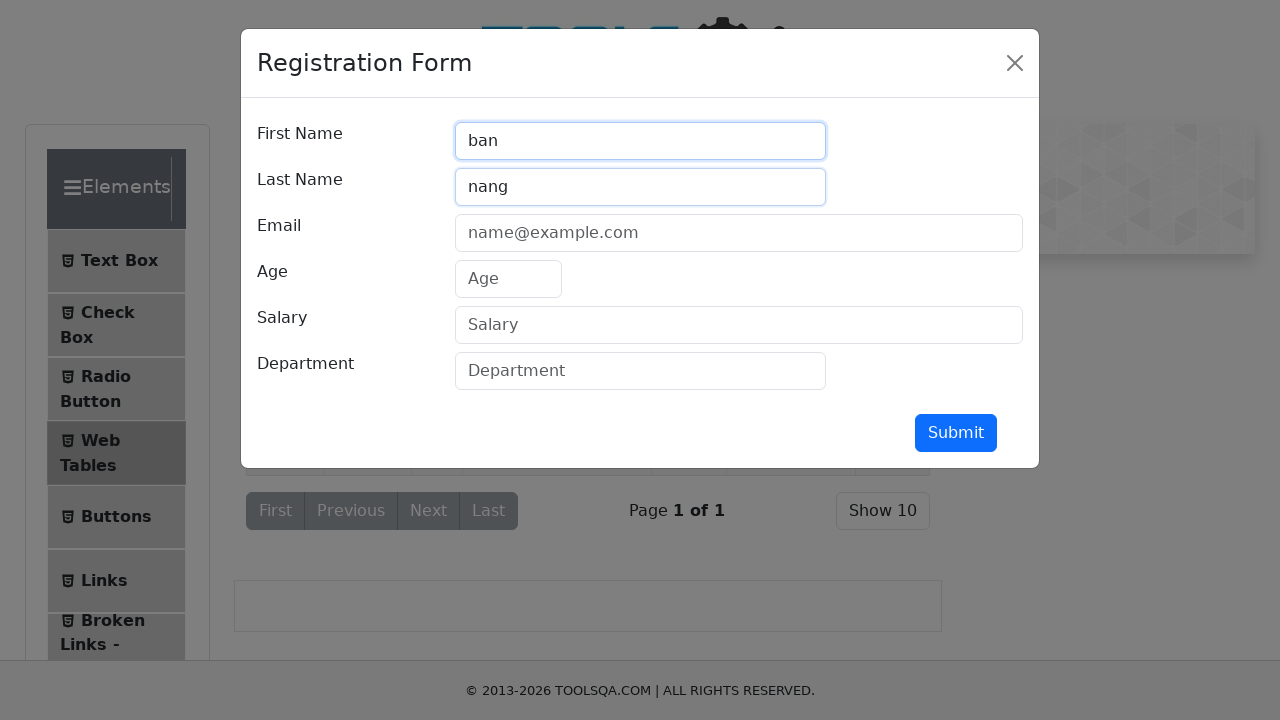

Filled email field with 'banang@danang.com' on #userEmail
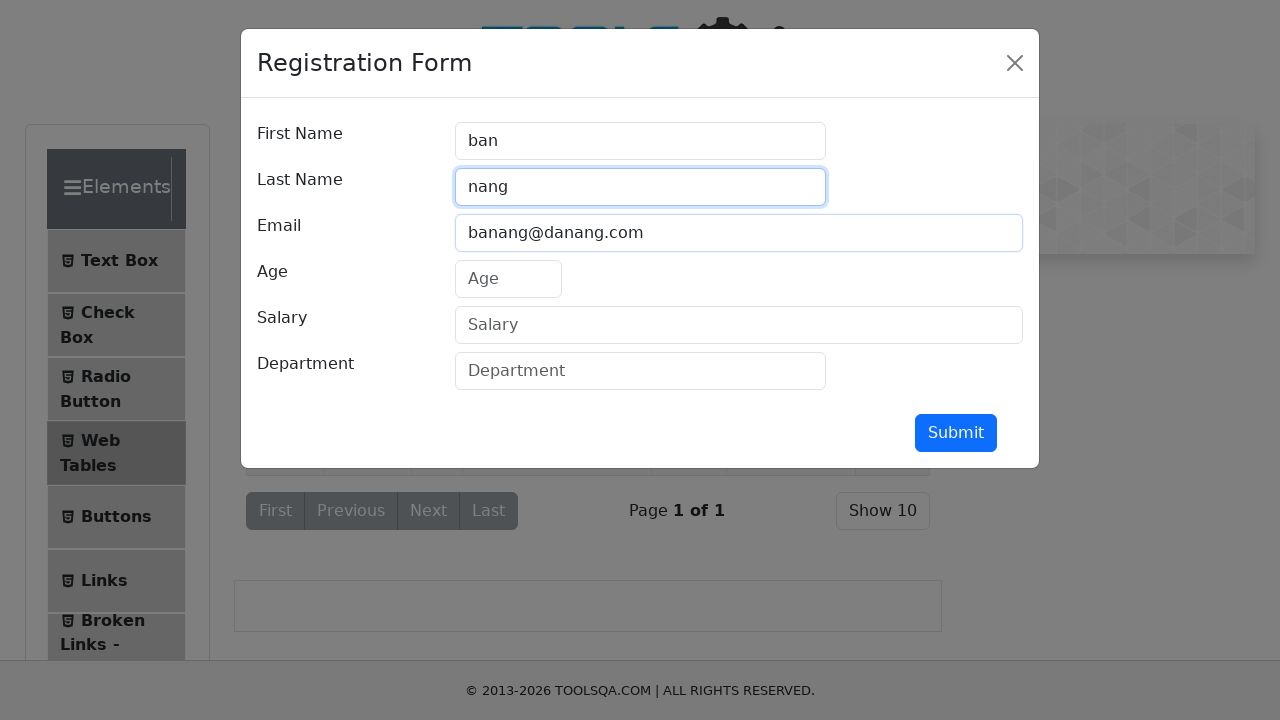

Filled age field with '21' on #age
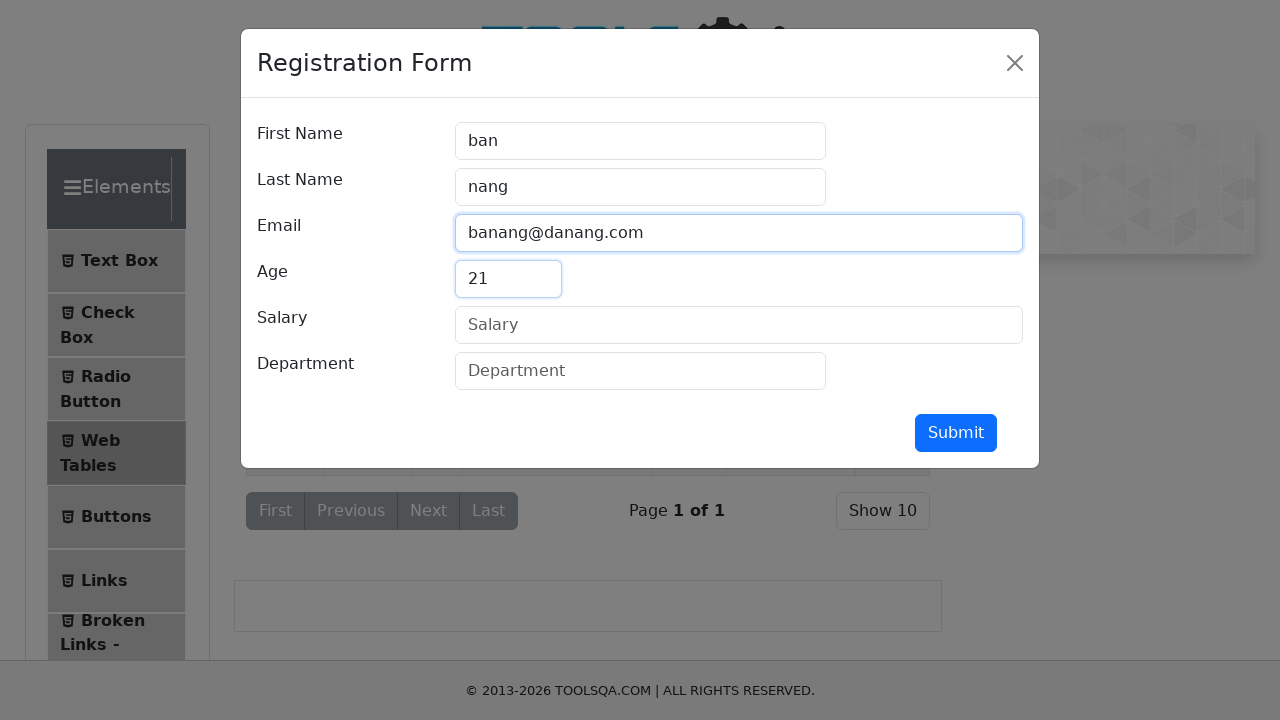

Filled salary field with '10000' on #salary
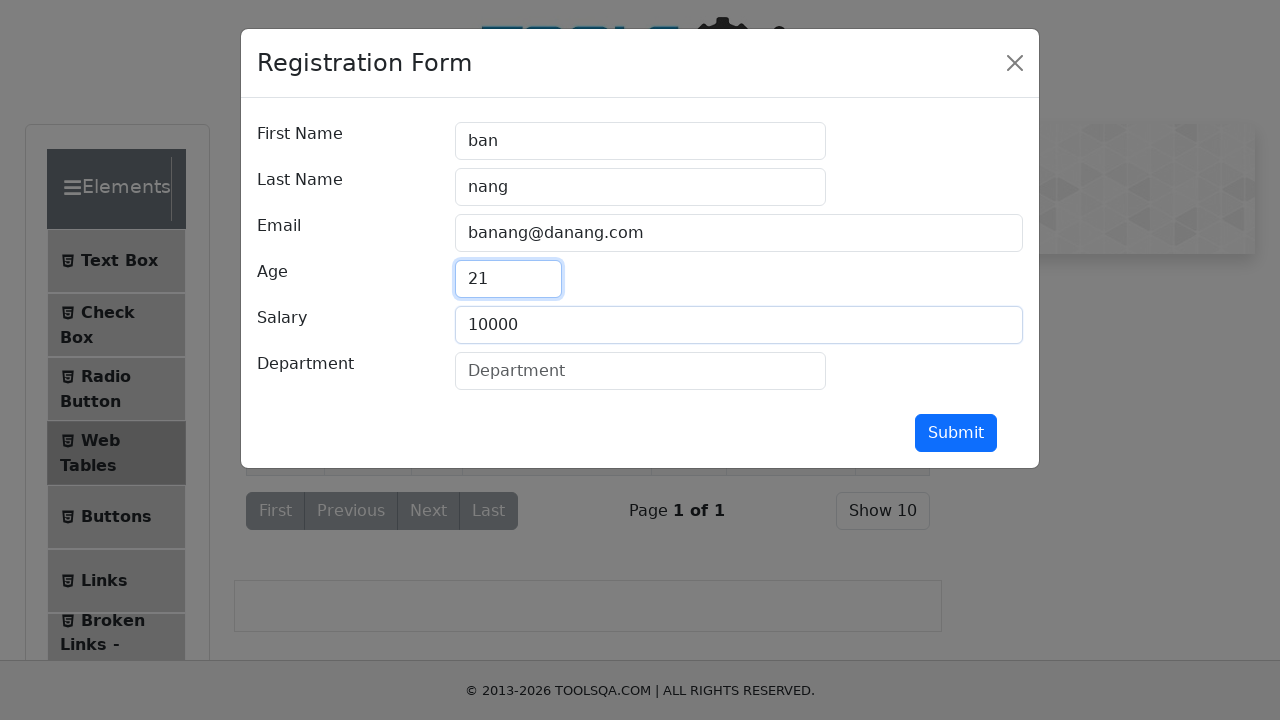

Filled department field with 'PYAUTO' on #department
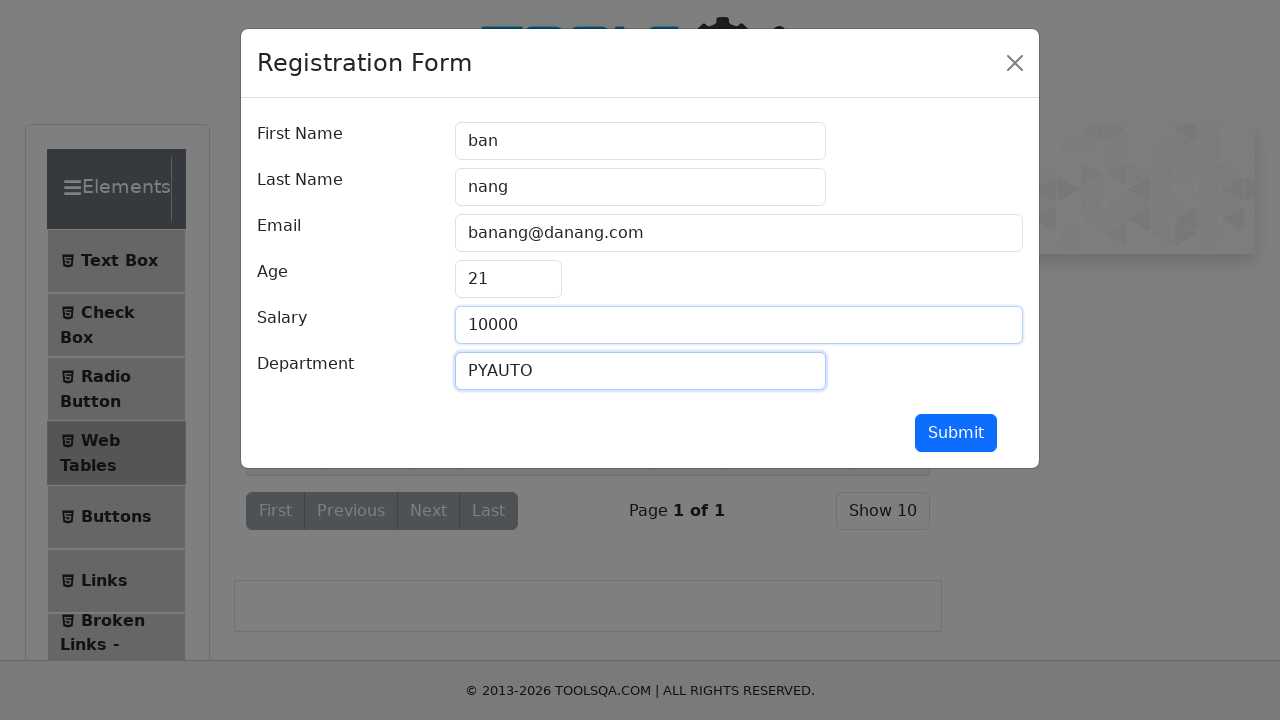

Clicked submit button to add record for ban nang at (956, 433) on #submit
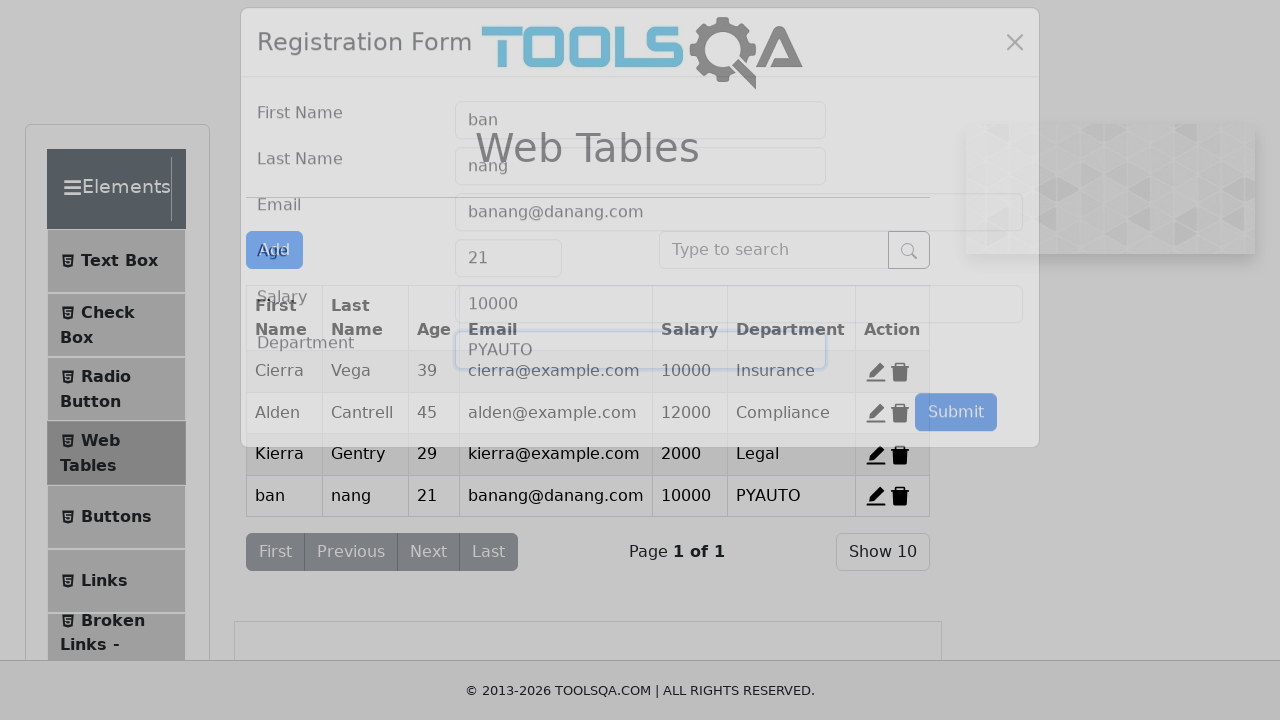

Registration modal closed, ready to add next record
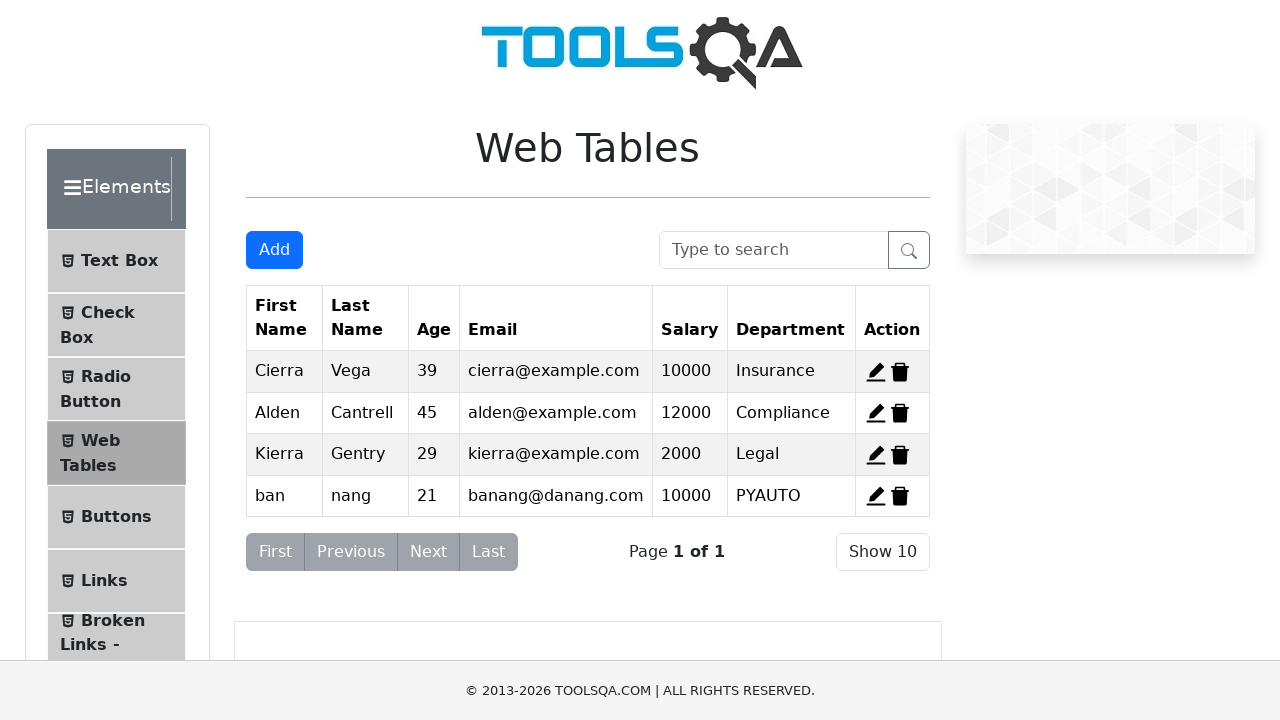

Clicked 'Add New Record' button to start adding record for can nang at (274, 250) on #addNewRecordButton
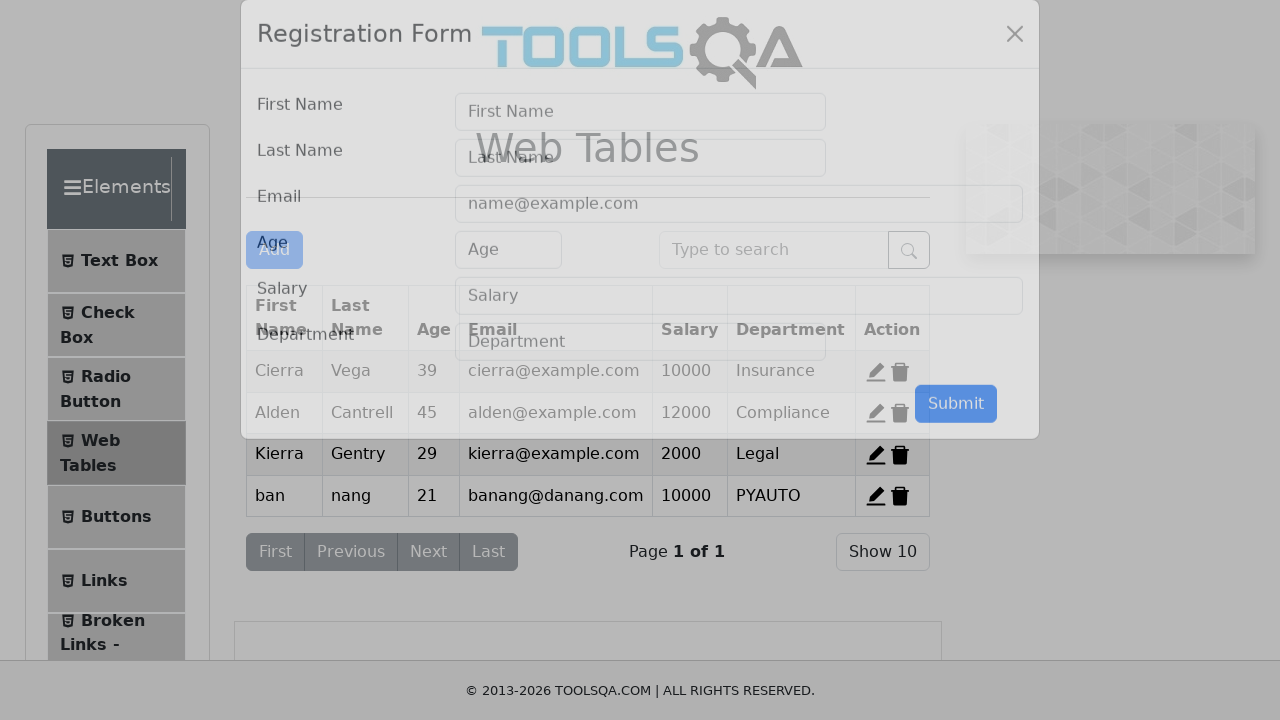

Filled first name field with 'can' on #firstName
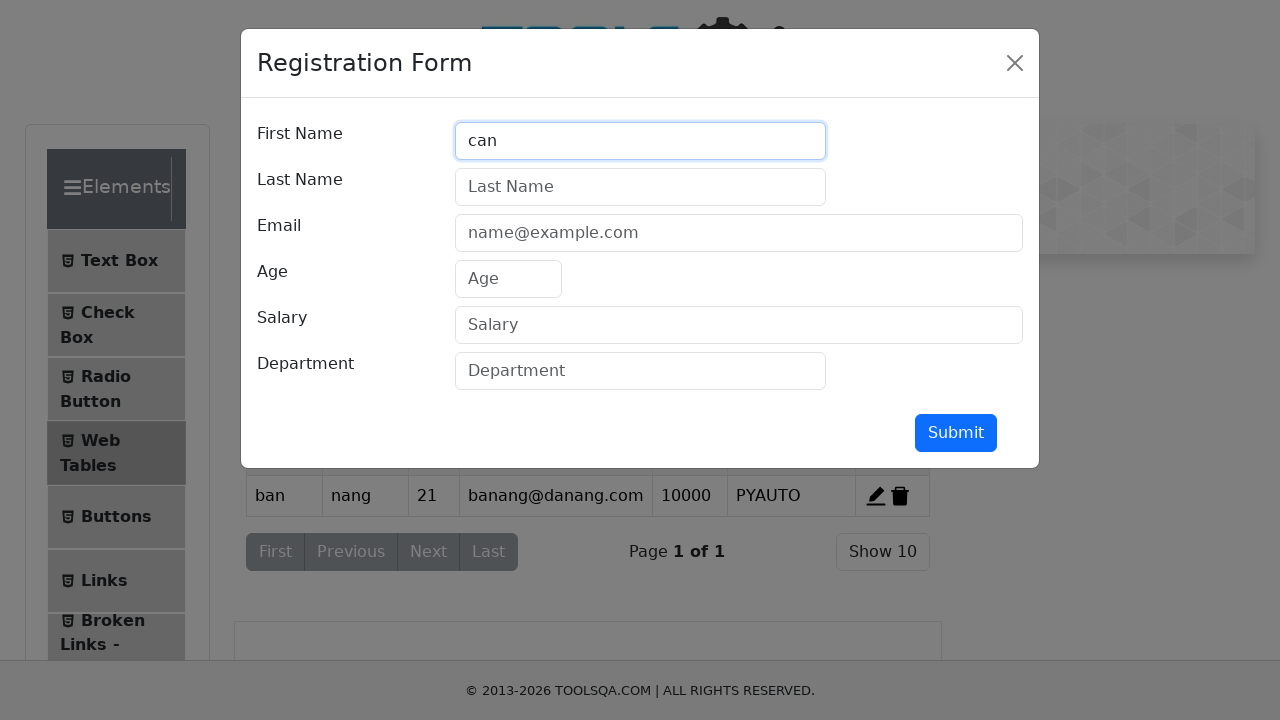

Filled last name field with 'nang' on #lastName
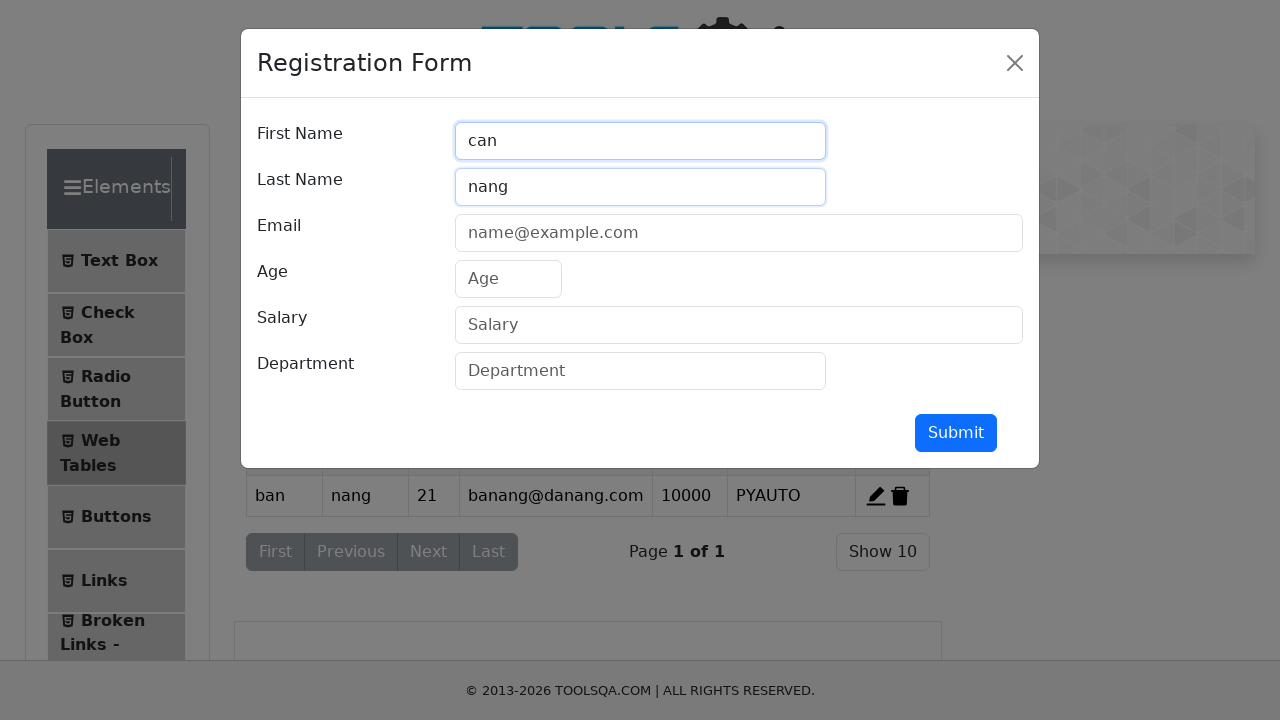

Filled email field with 'canang@danang.com' on #userEmail
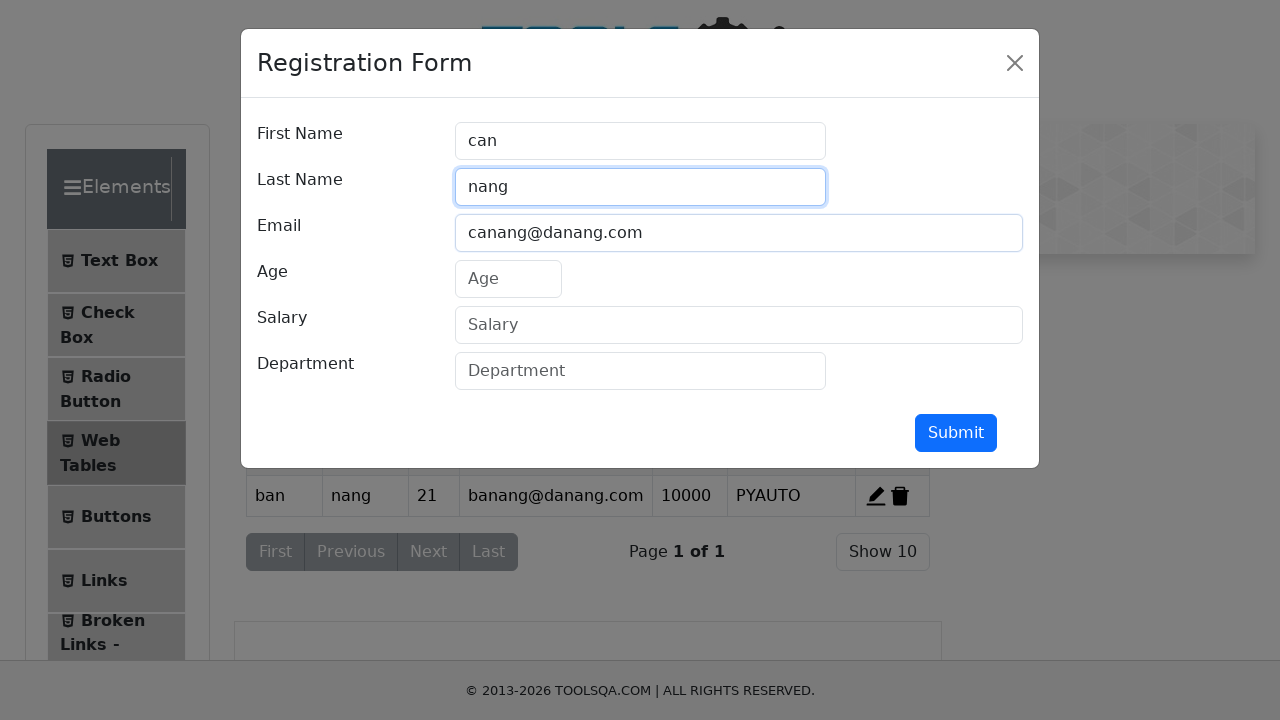

Filled age field with '22' on #age
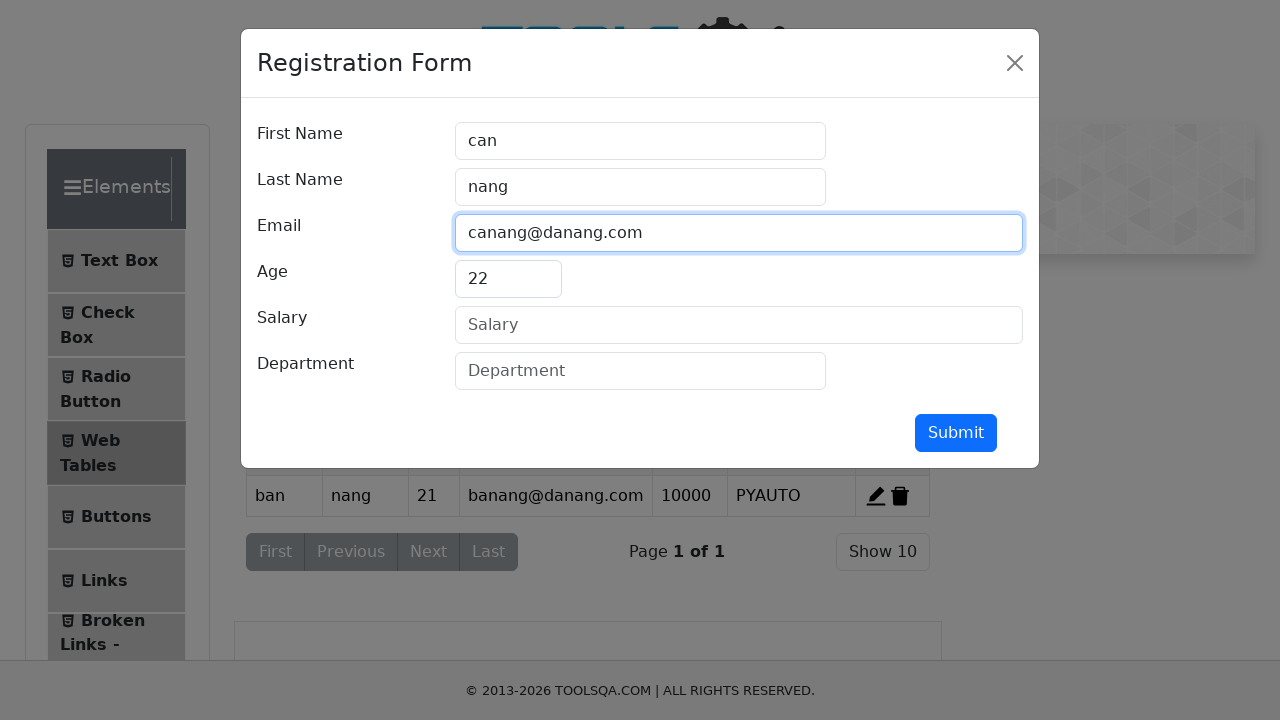

Filled salary field with '20000' on #salary
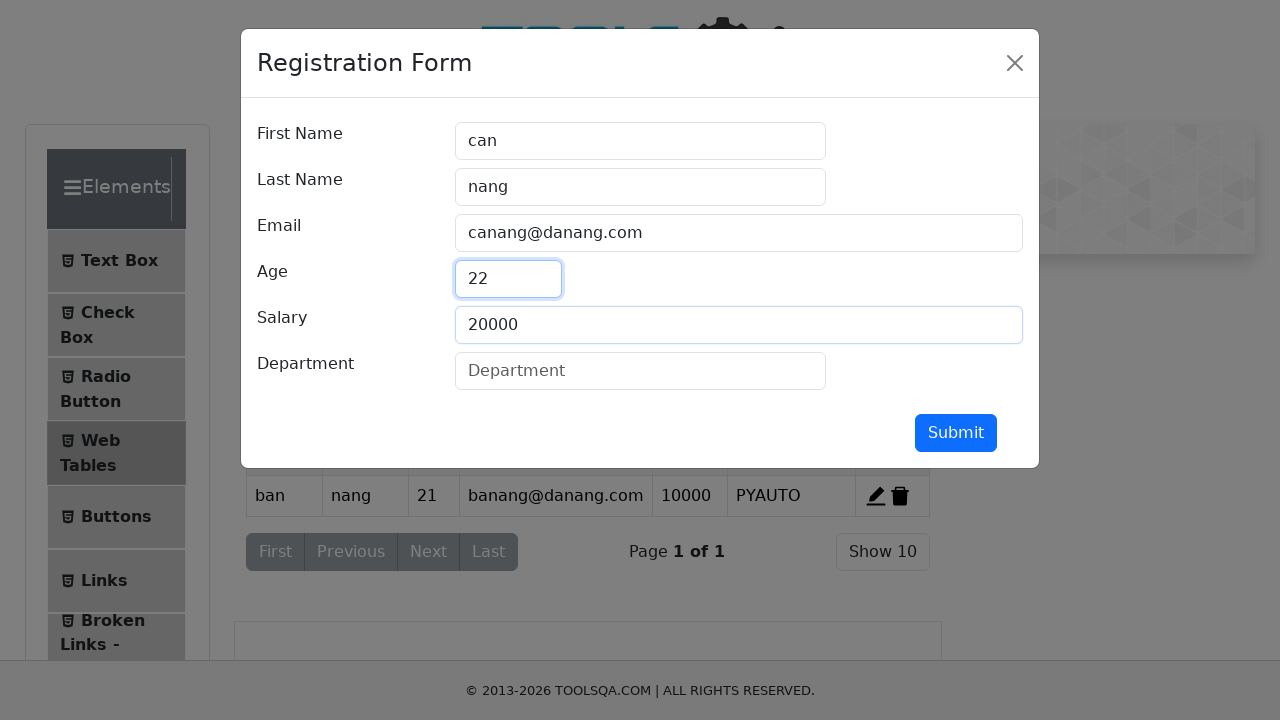

Filled department field with 'PYAUTO2' on #department
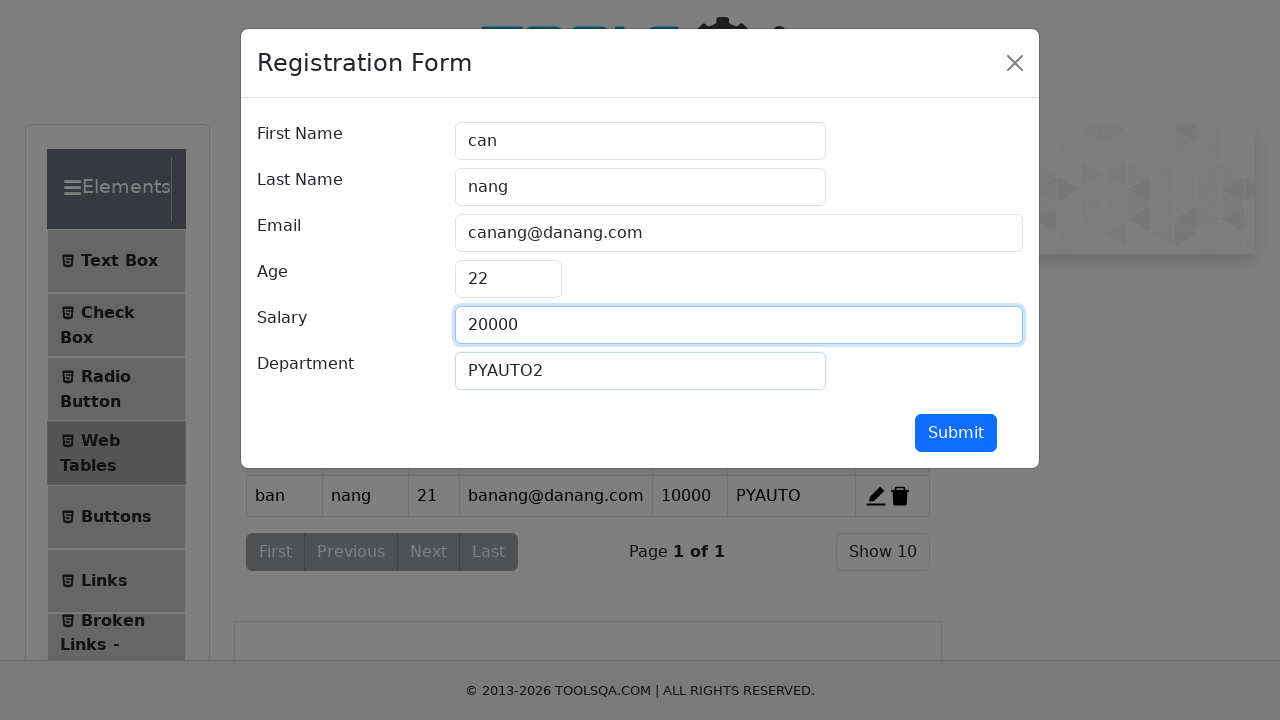

Clicked submit button to add record for can nang at (956, 433) on #submit
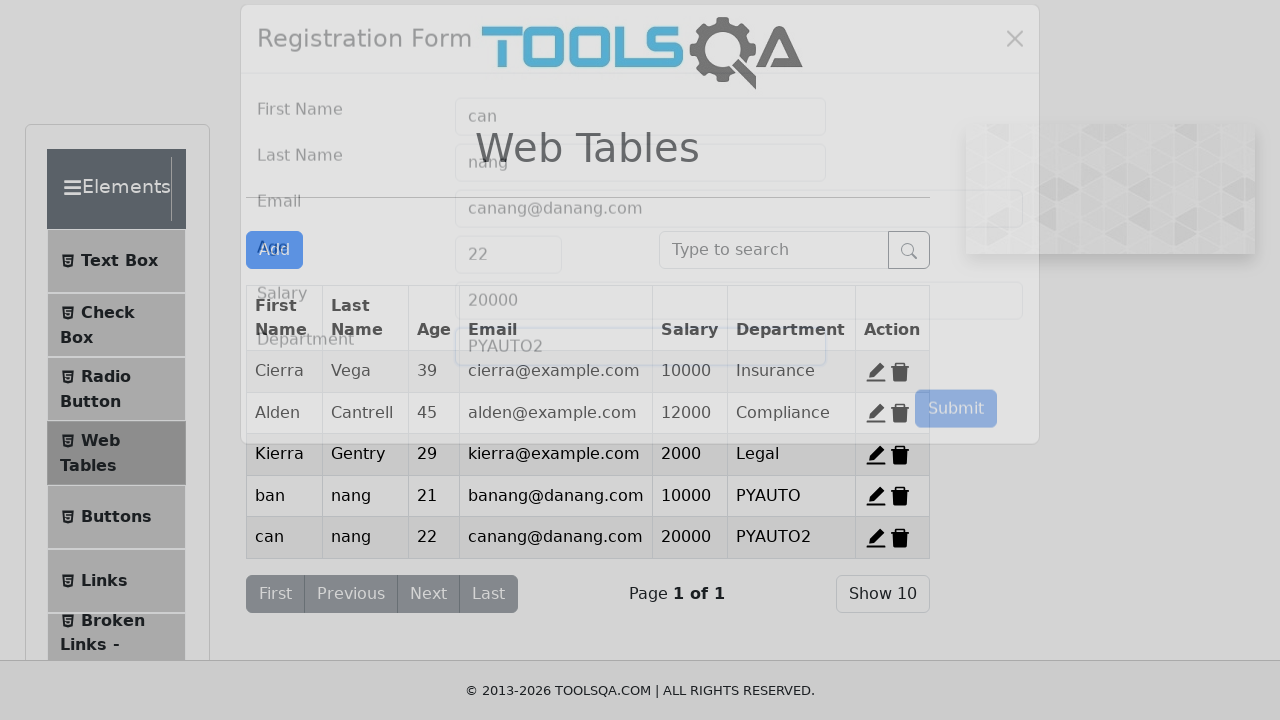

Registration modal closed, ready to add next record
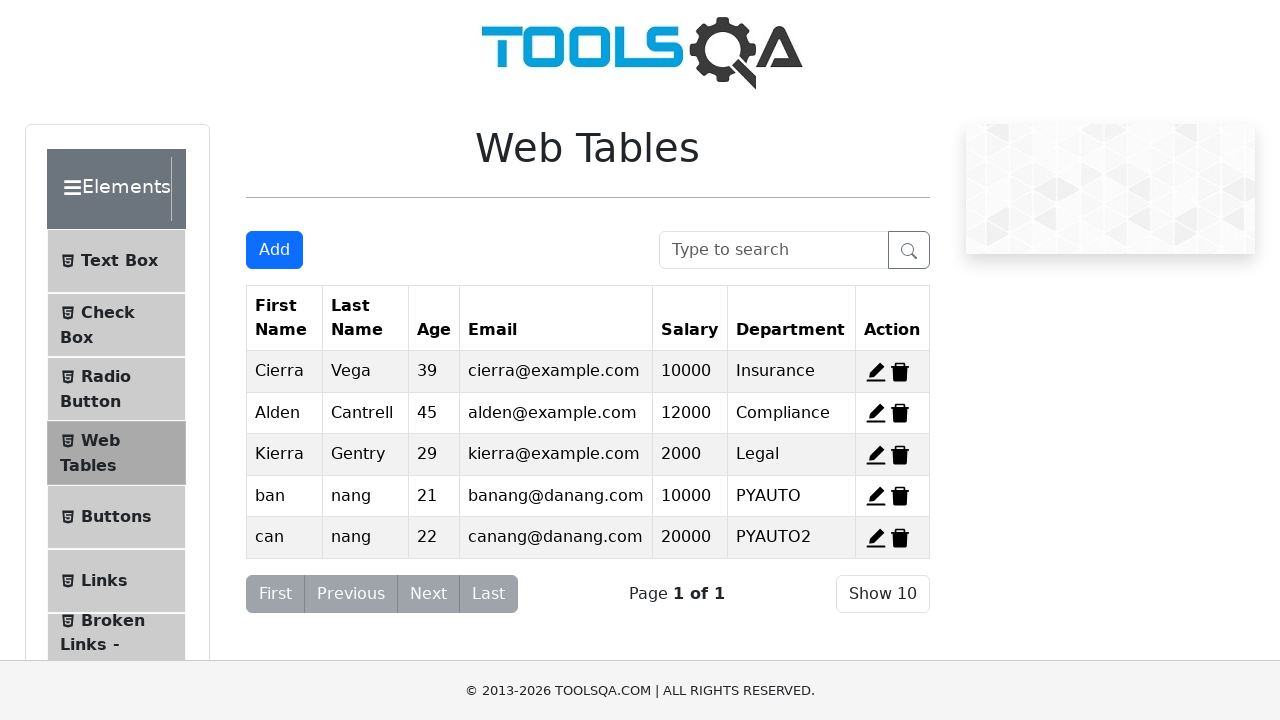

Clicked 'Add New Record' button to start adding record for dan nang at (274, 250) on #addNewRecordButton
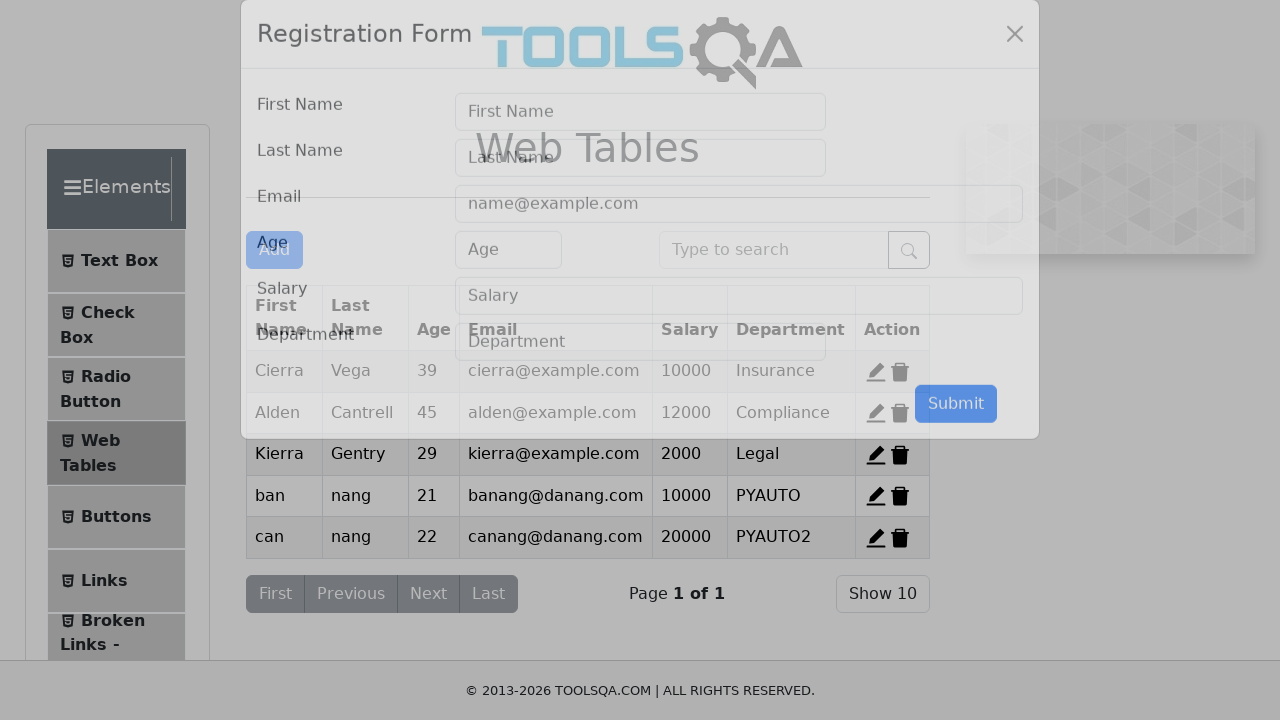

Filled first name field with 'dan' on #firstName
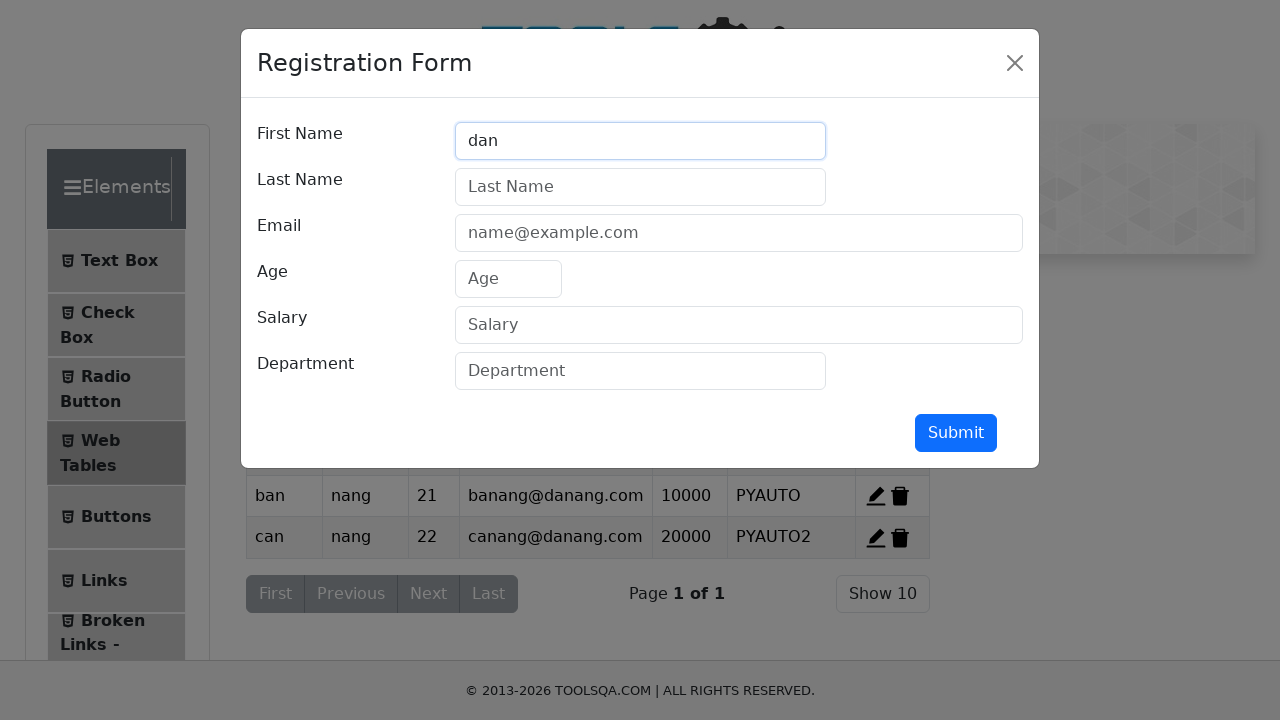

Filled last name field with 'nang' on #lastName
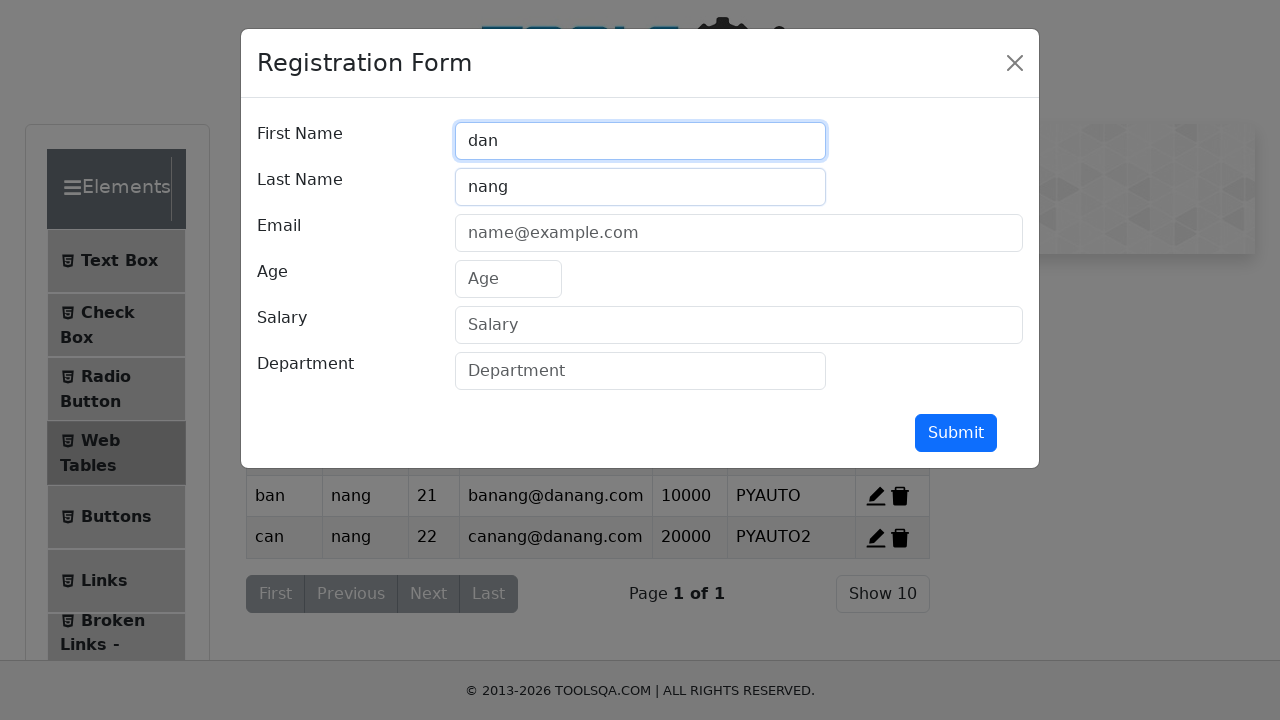

Filled email field with 'danang@danang.com' on #userEmail
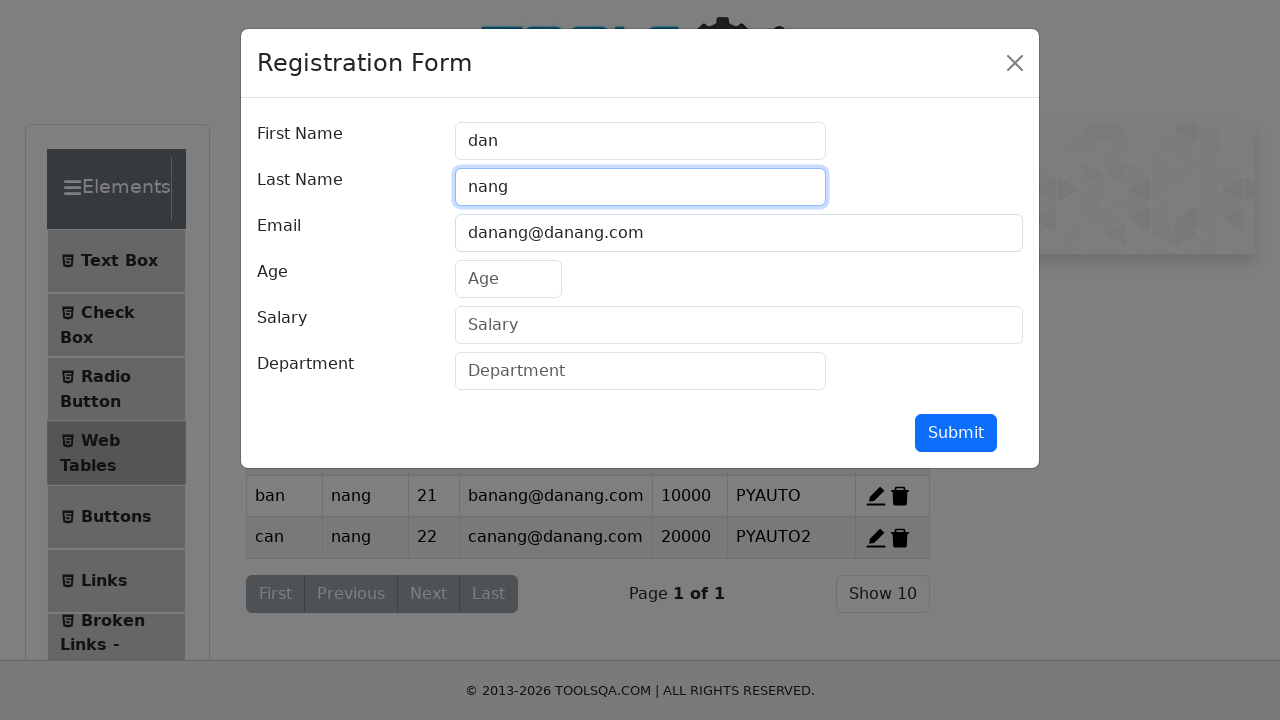

Filled age field with '23' on #age
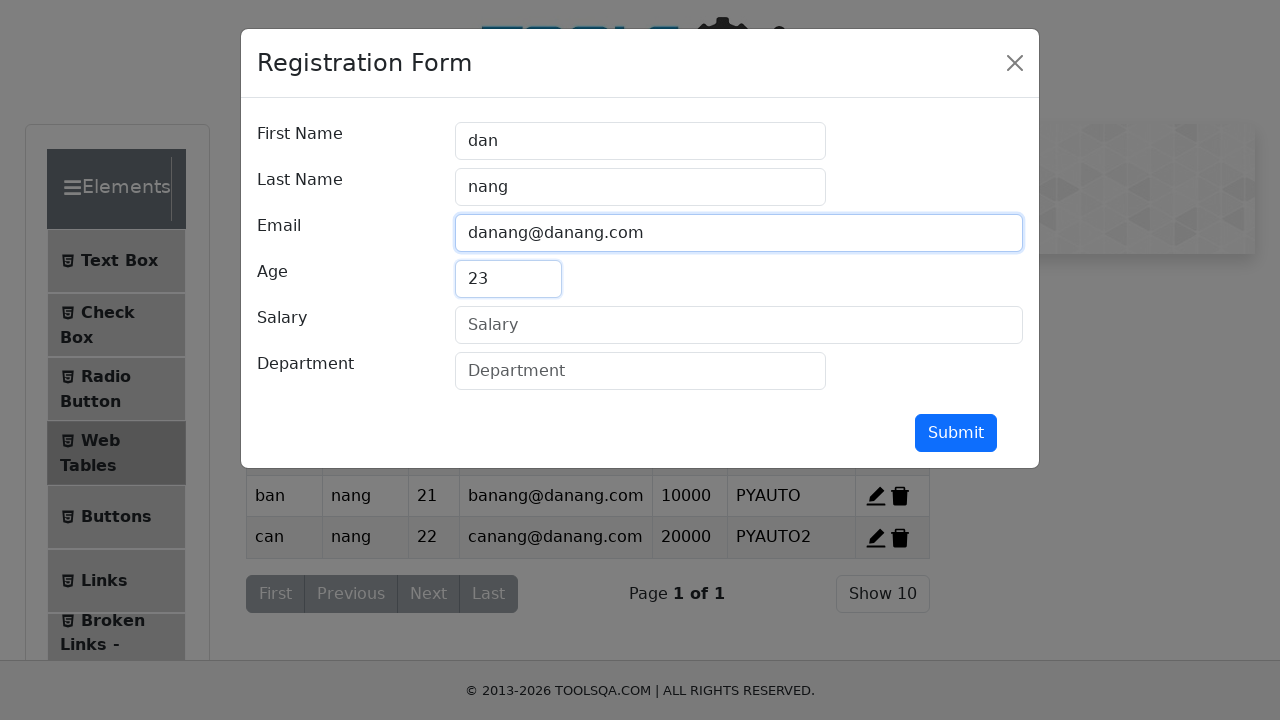

Filled salary field with '30000' on #salary
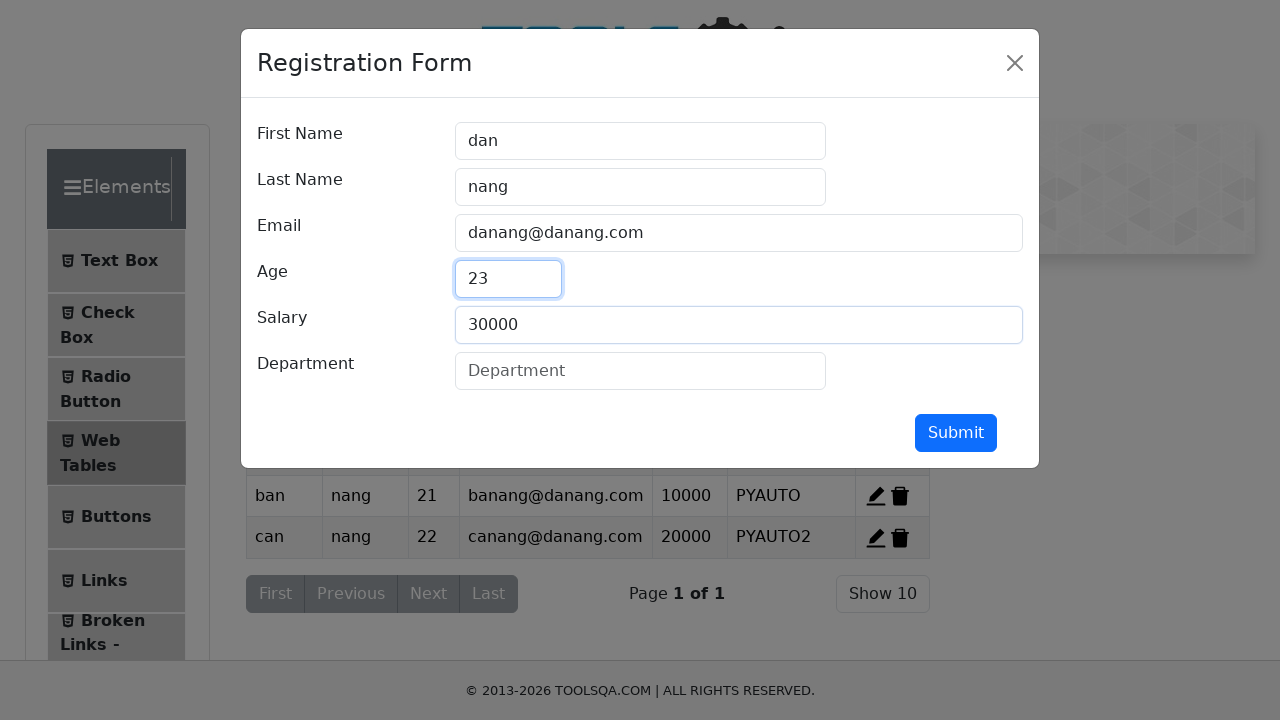

Filled department field with 'PYAUTO3' on #department
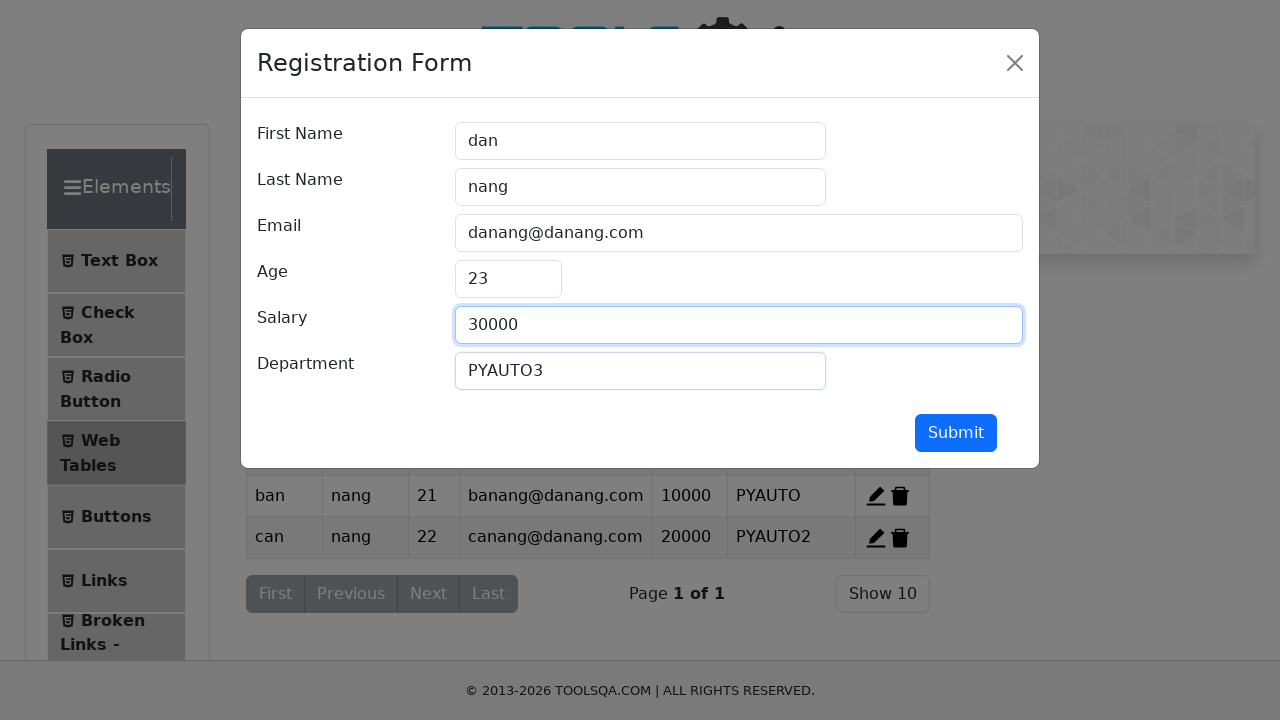

Clicked submit button to add record for dan nang at (956, 433) on #submit
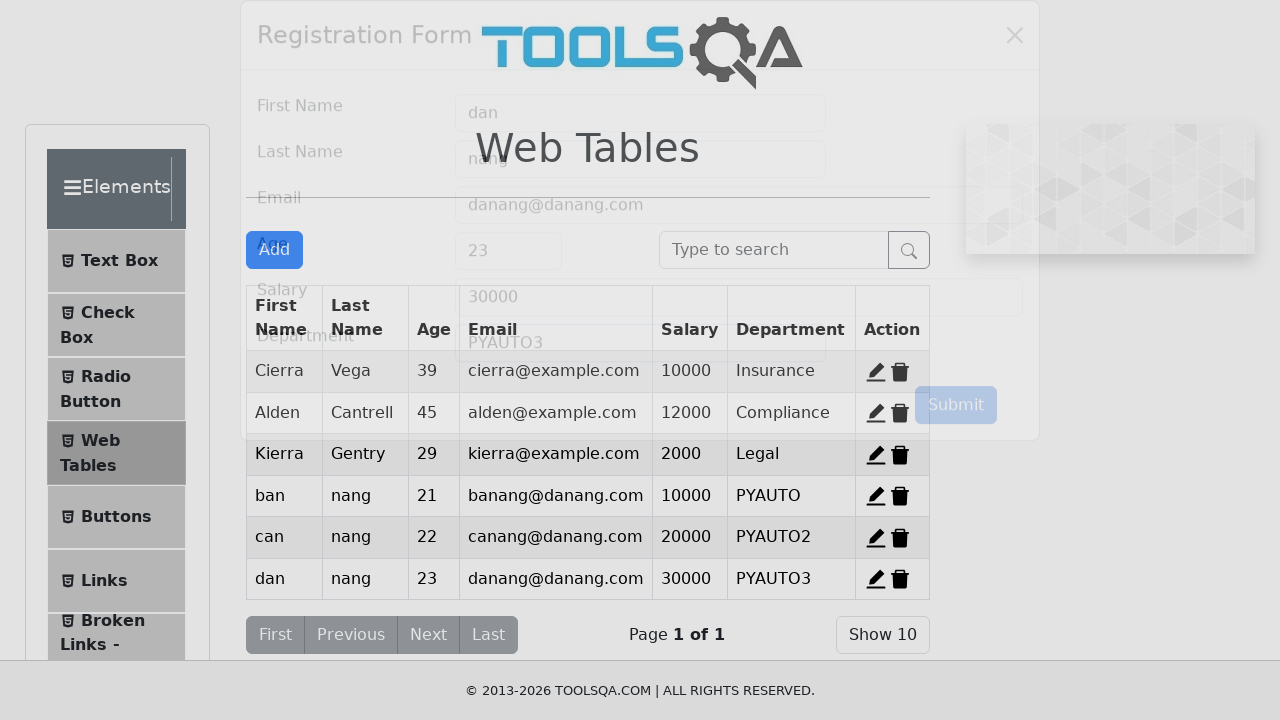

Registration modal closed, ready to add next record
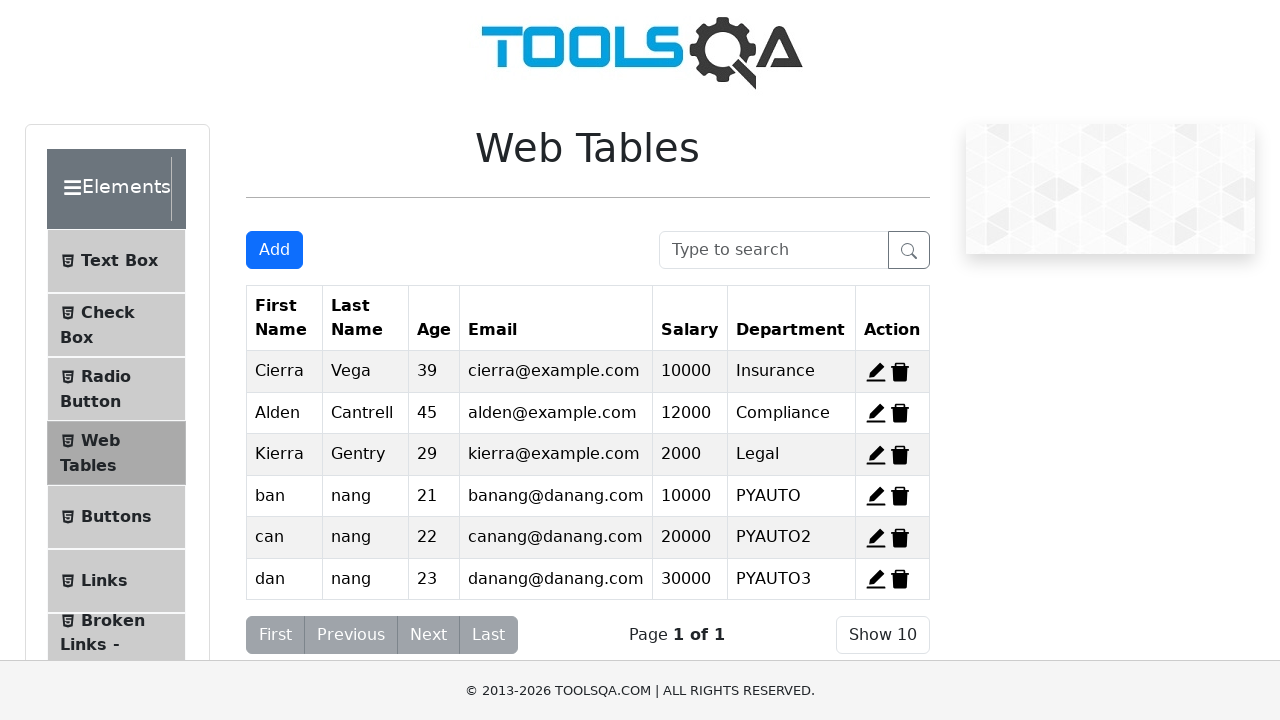

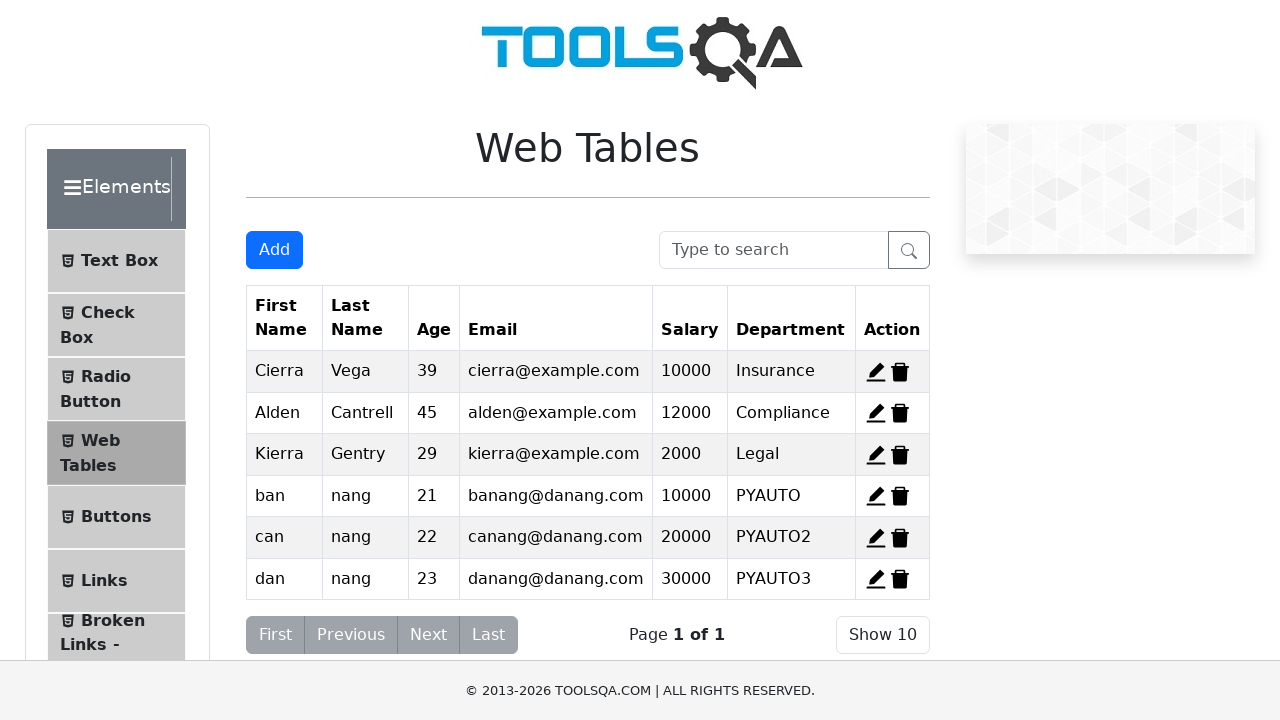